Tests navigation by clicking on a link on the Sauce Labs Guinea Pig test page and verifying that a new page with the expected title is displayed.

Starting URL: https://saucelabs.com/test/guinea-pig

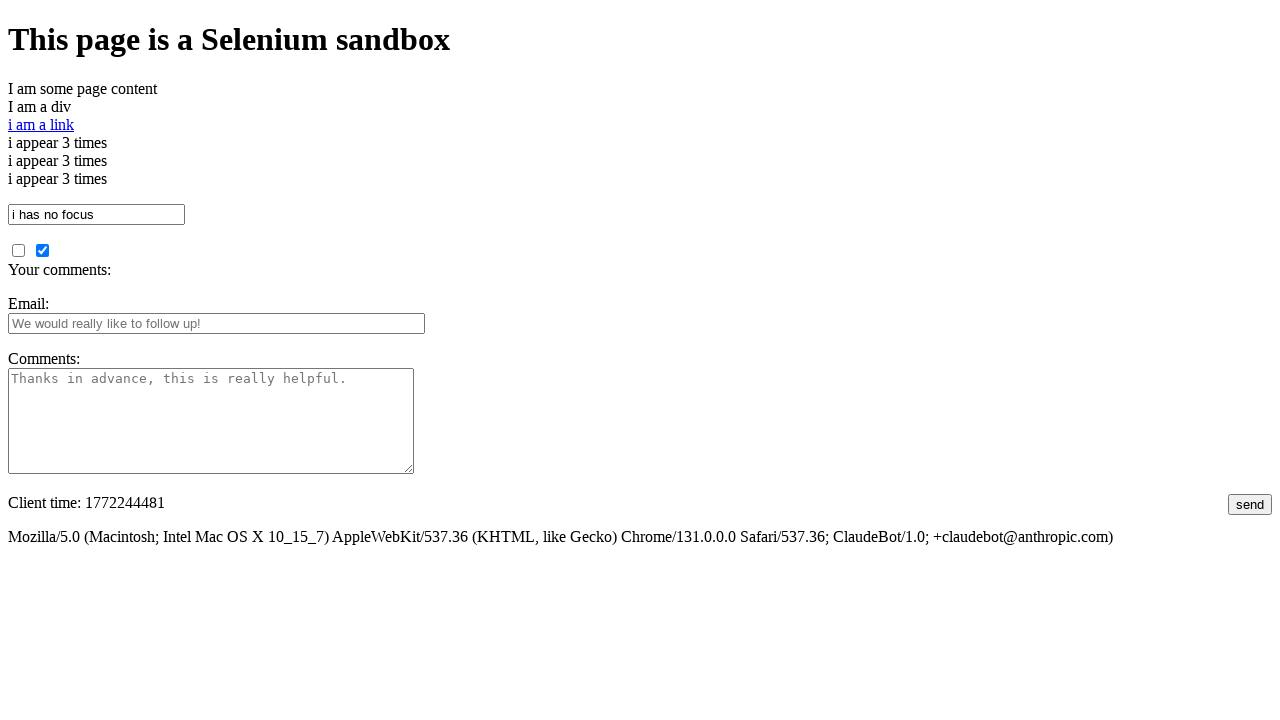

Clicked on 'i am a link' link at (41, 124) on text=i am a link
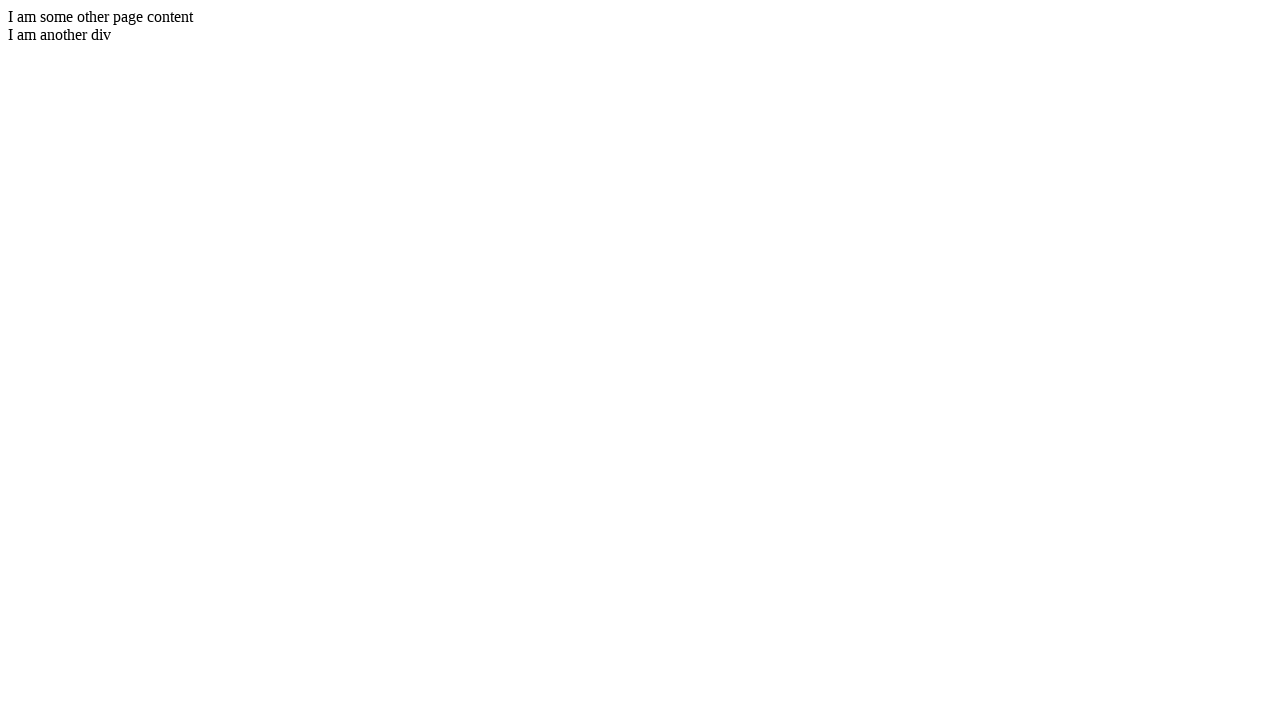

Page load state reached domcontentloaded
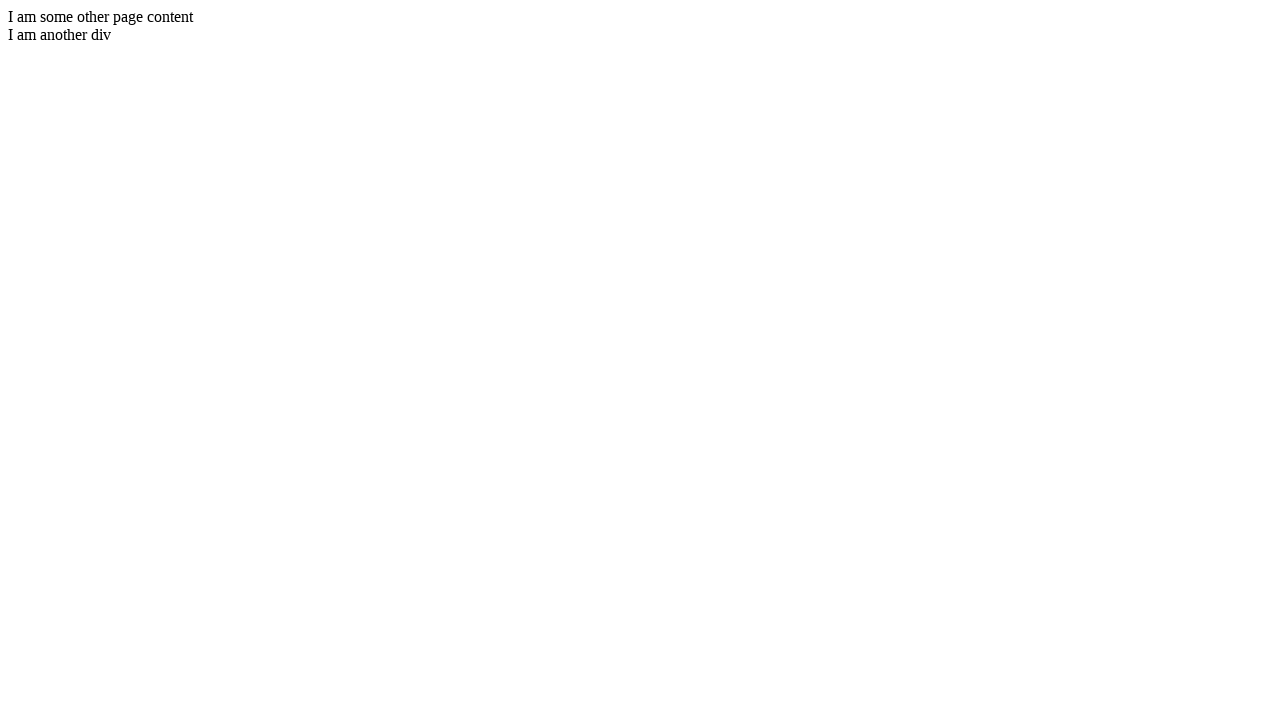

Verified page title is 'I am another page title - Sauce Labs'
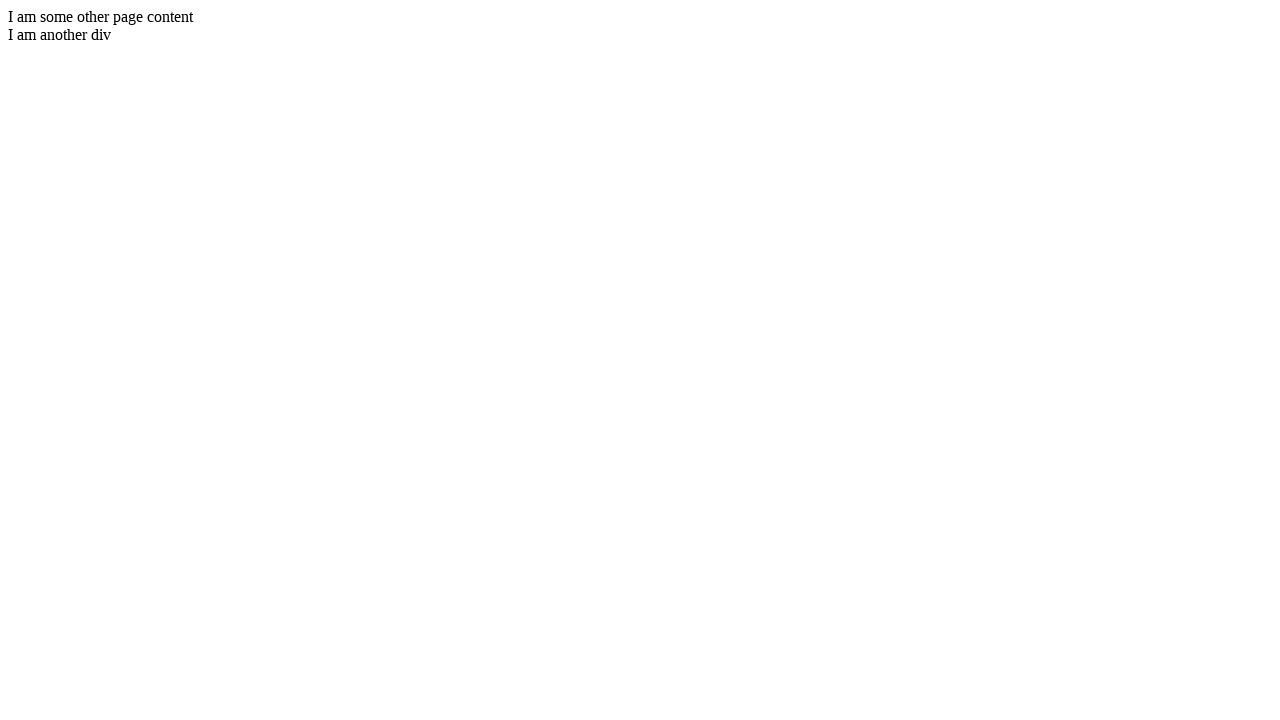

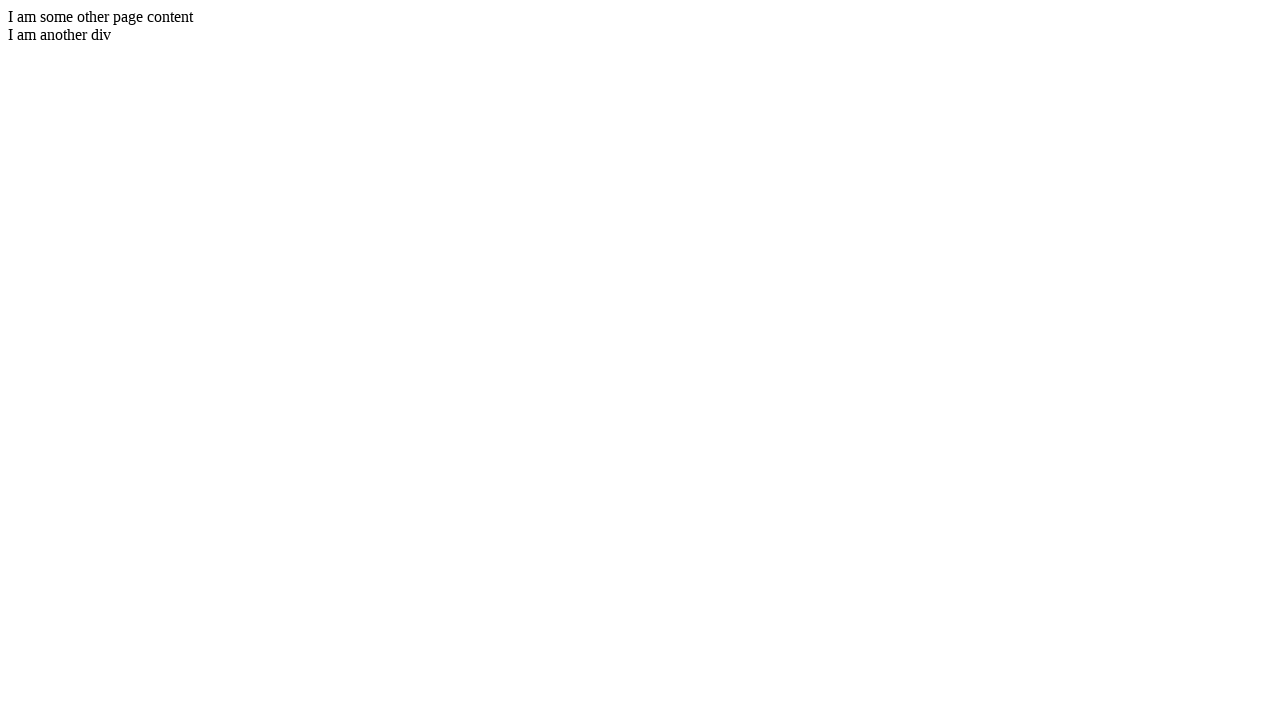